Tests dropdown selection by cycling through options using value attribute multiple times

Starting URL: https://testcenter.techproeducation.com/index.php?page=dropdown

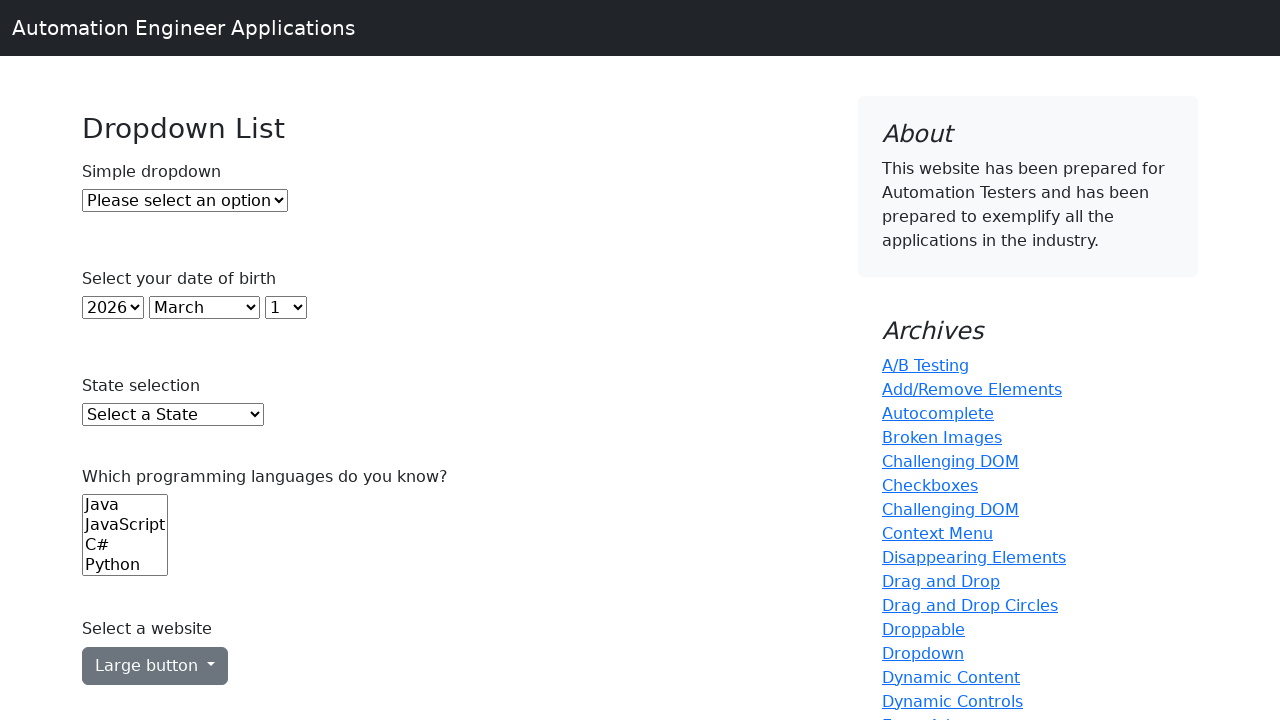

Selected Option 1 by value attribute on #dropdown
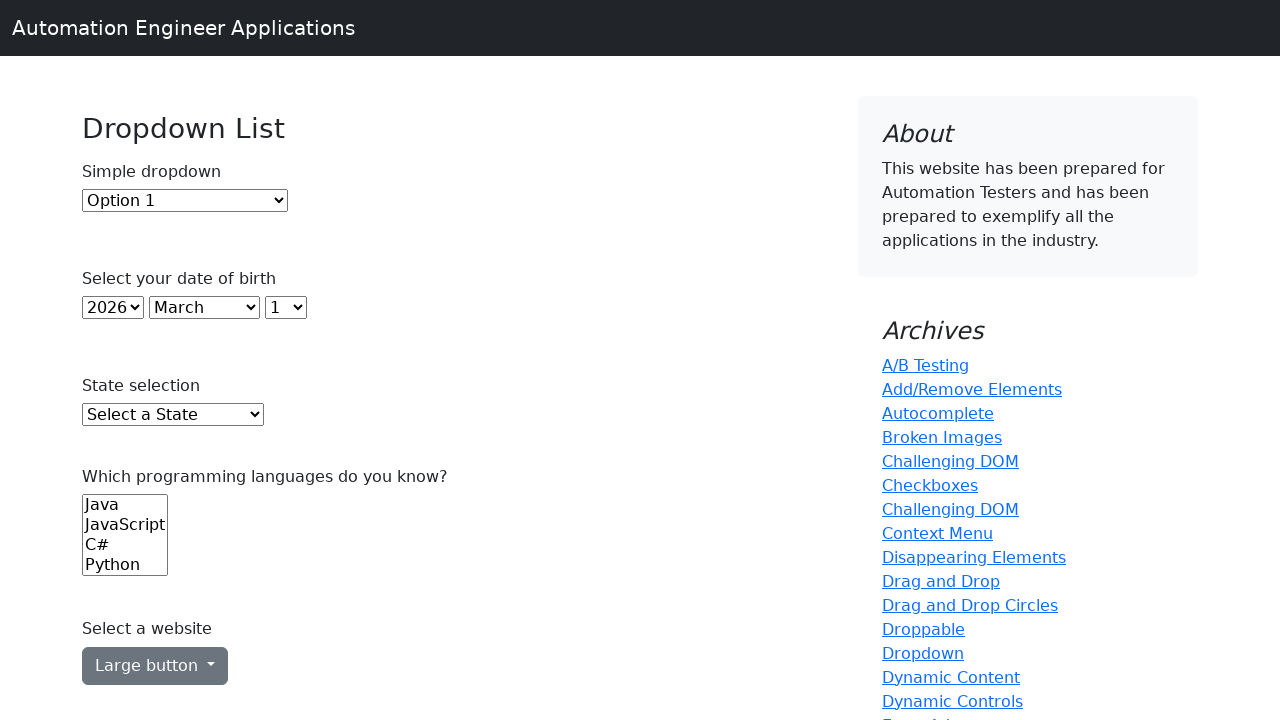

Selected Option 2 by value attribute on #dropdown
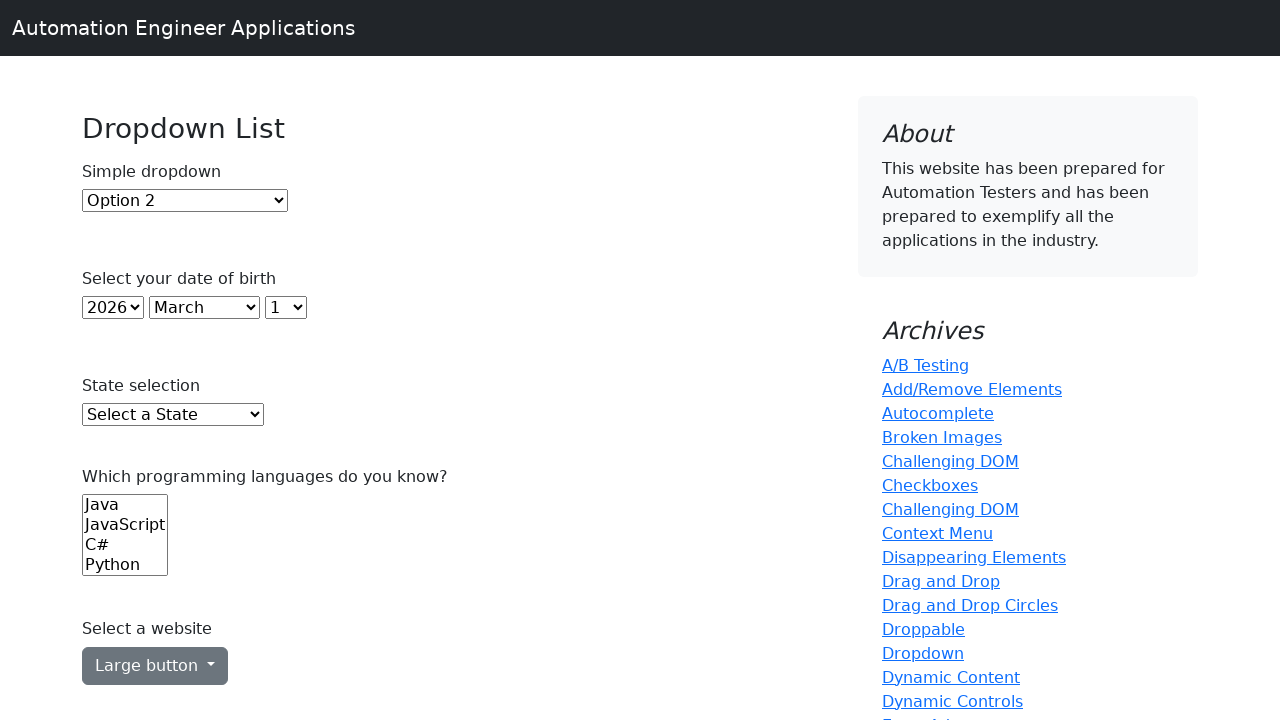

Selected Option 1 by value attribute again on #dropdown
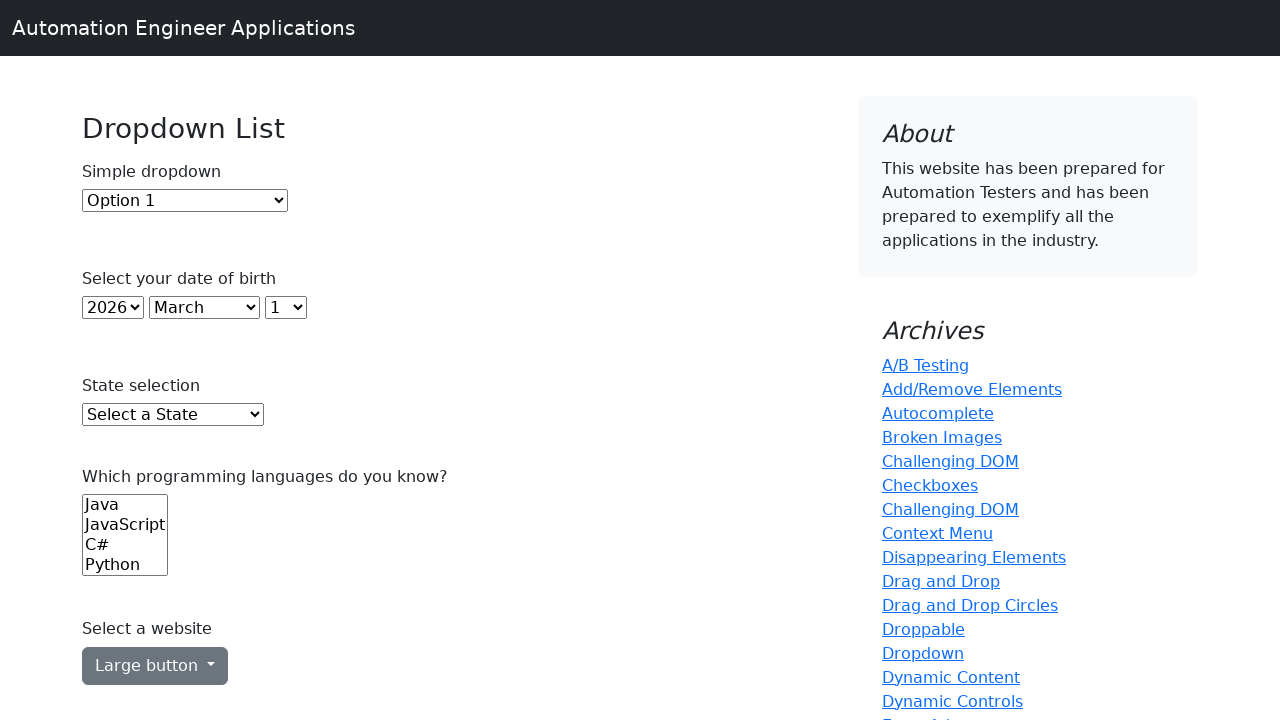

Selected Option 2 by value attribute again on #dropdown
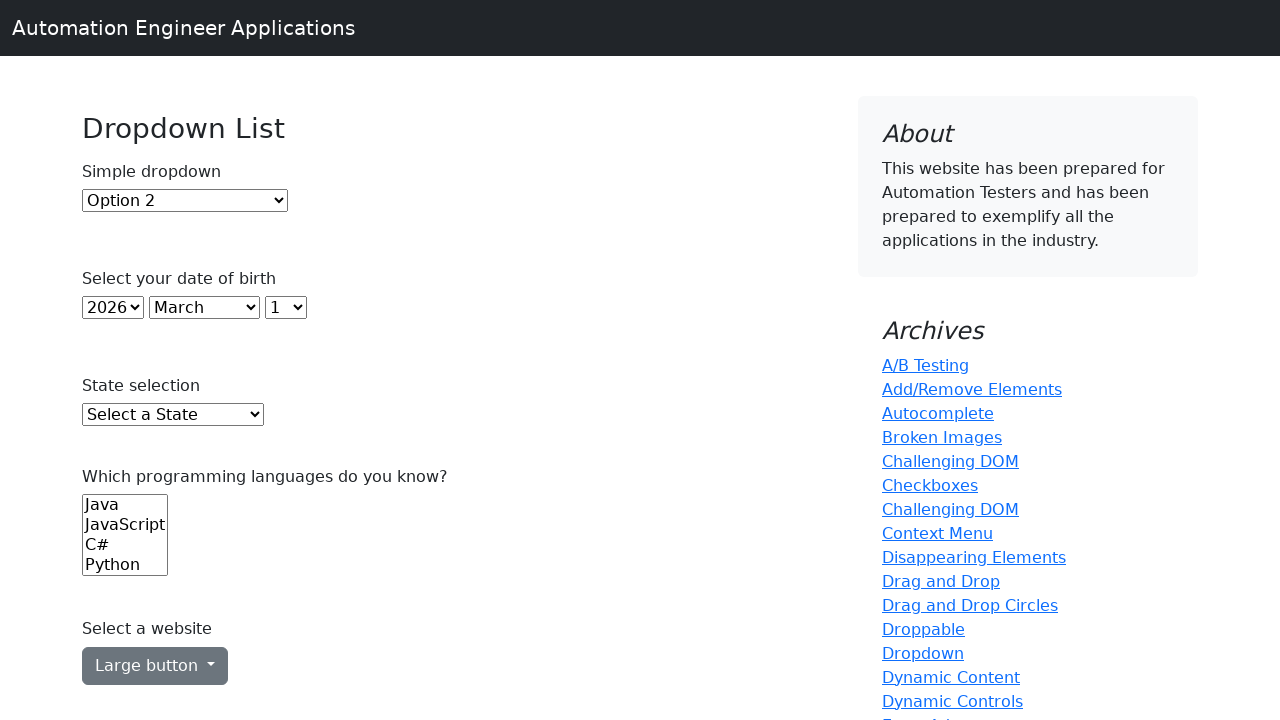

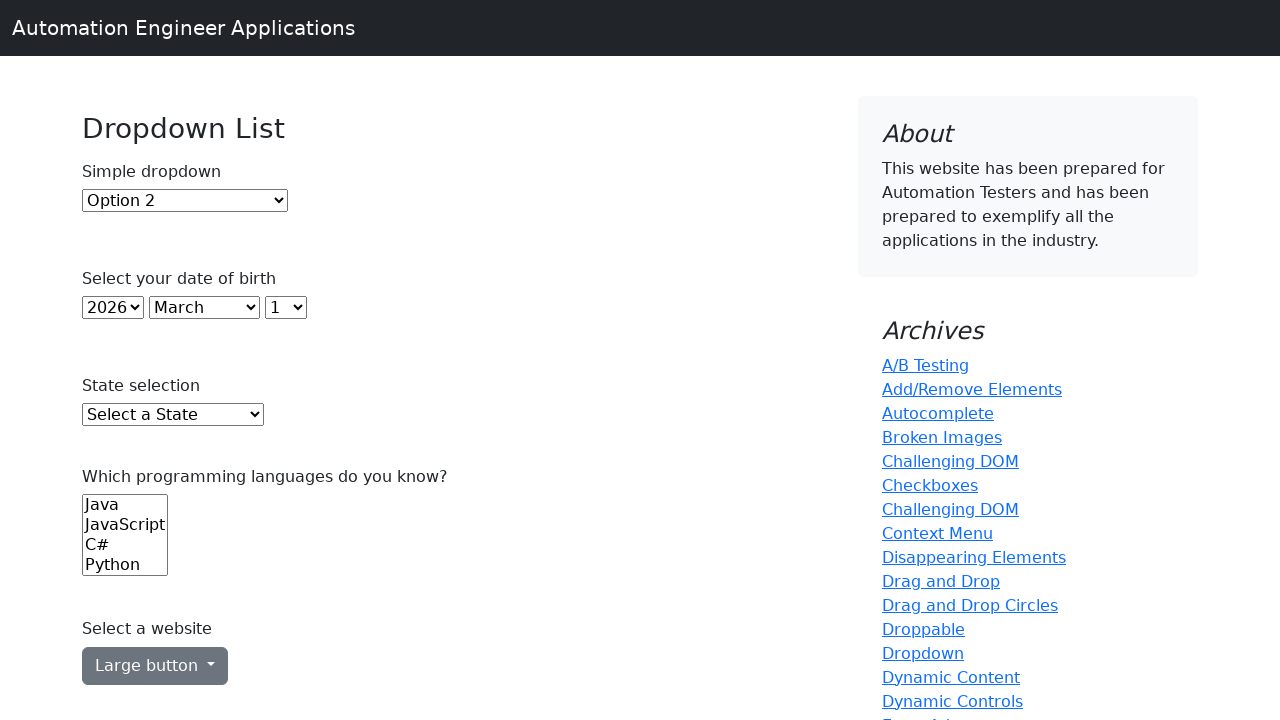